Tests clicking on the Elements header in the left sidebar navigation

Starting URL: https://demoqa.com/elements

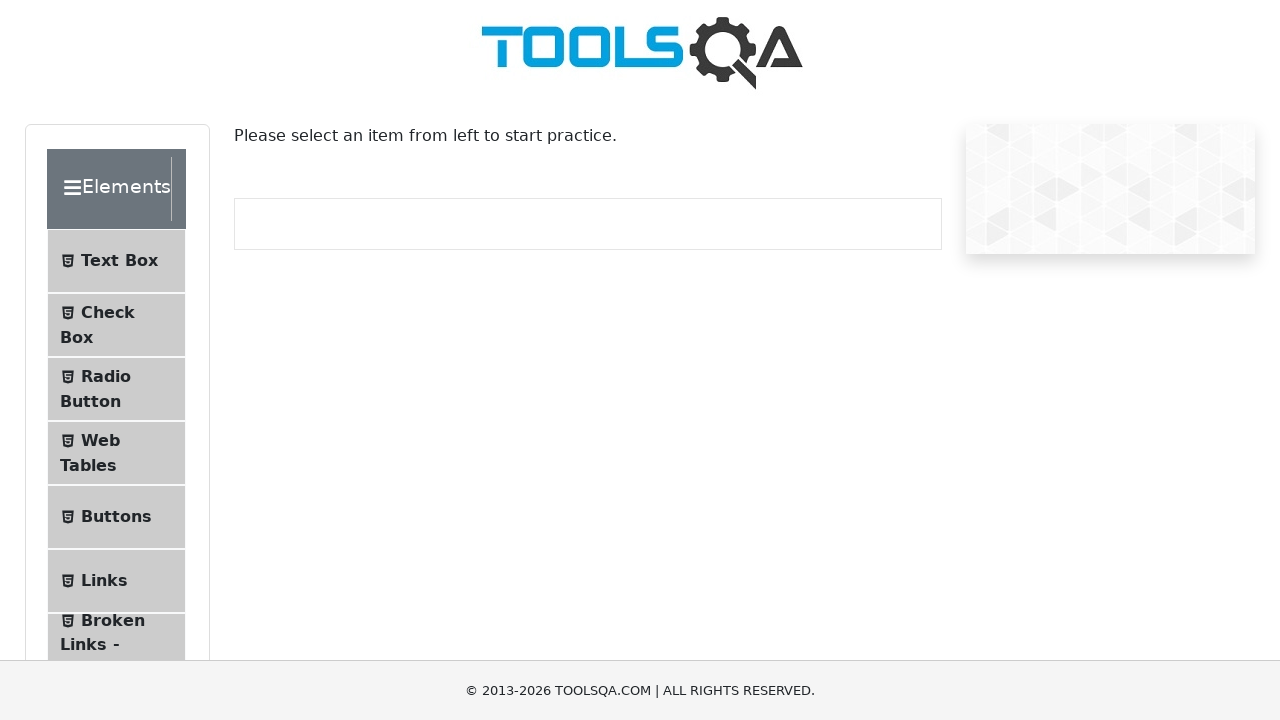

Clicked on Elements header in the left sidebar navigation at (116, 189) on div.header-wrapper:has-text('Elements')
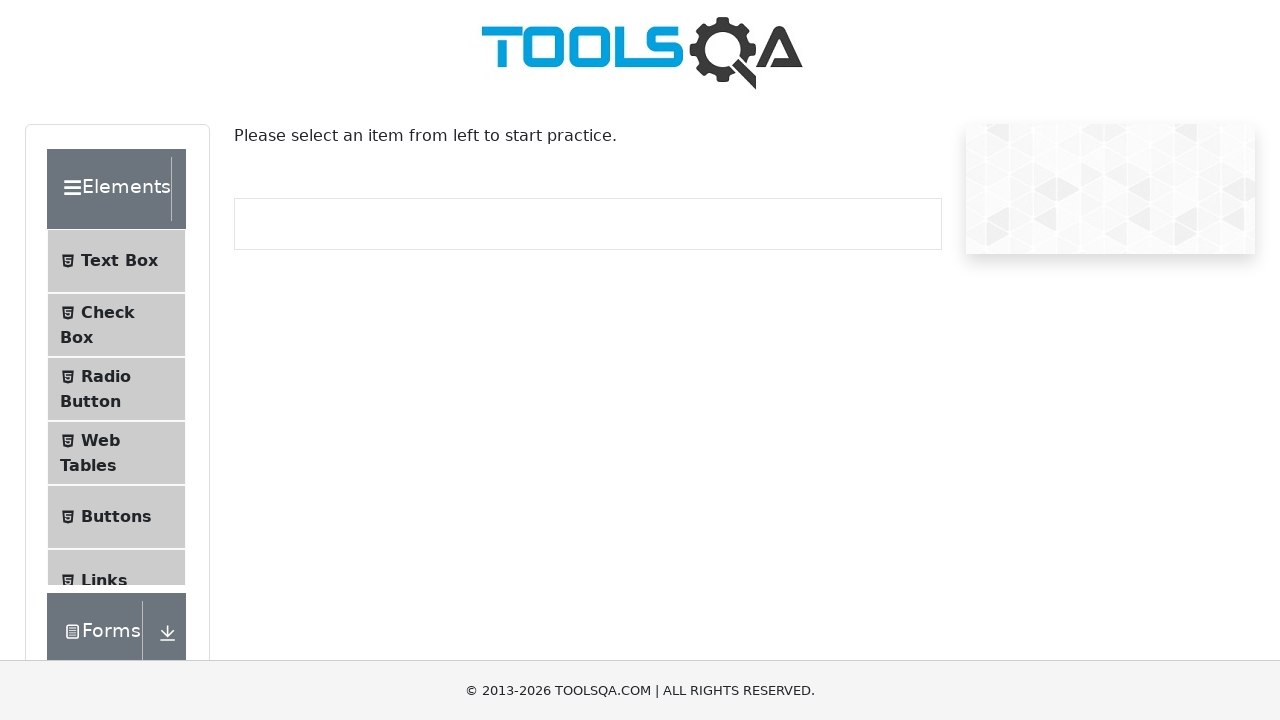

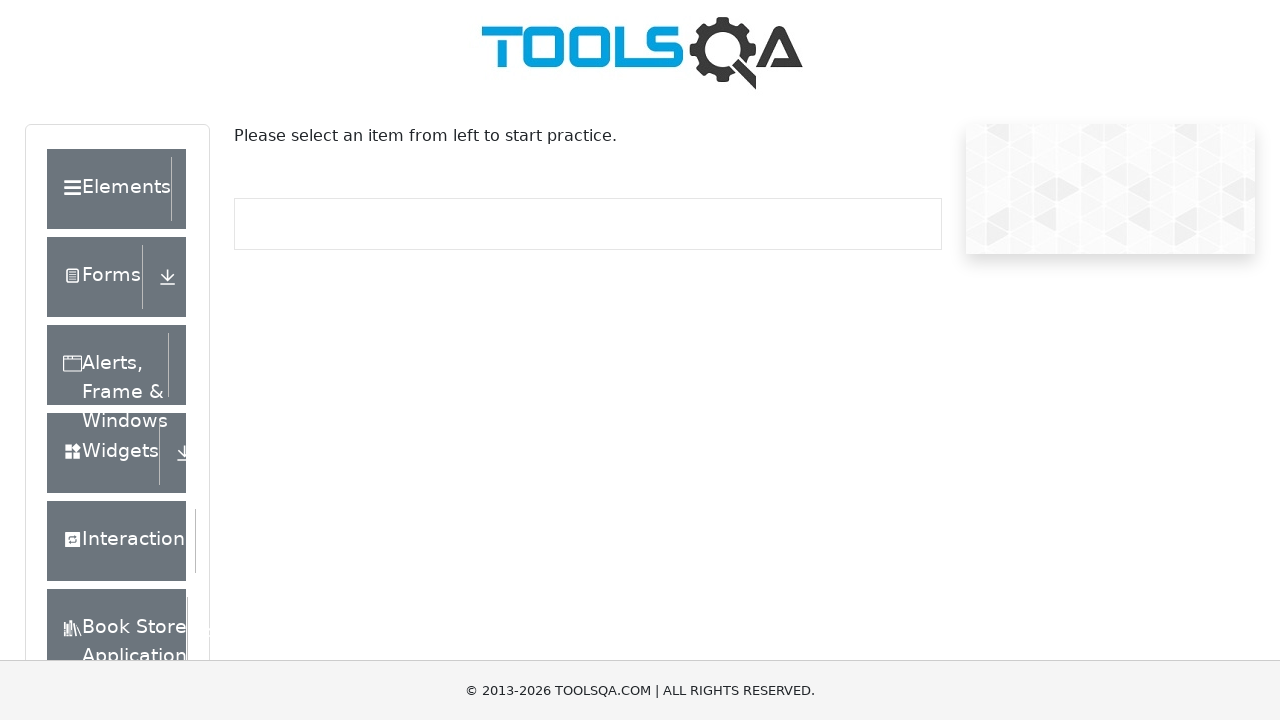